Tests dynamic properties page by waiting for a button that becomes visible after 5 seconds.

Starting URL: https://demoqa.com/dynamic-properties

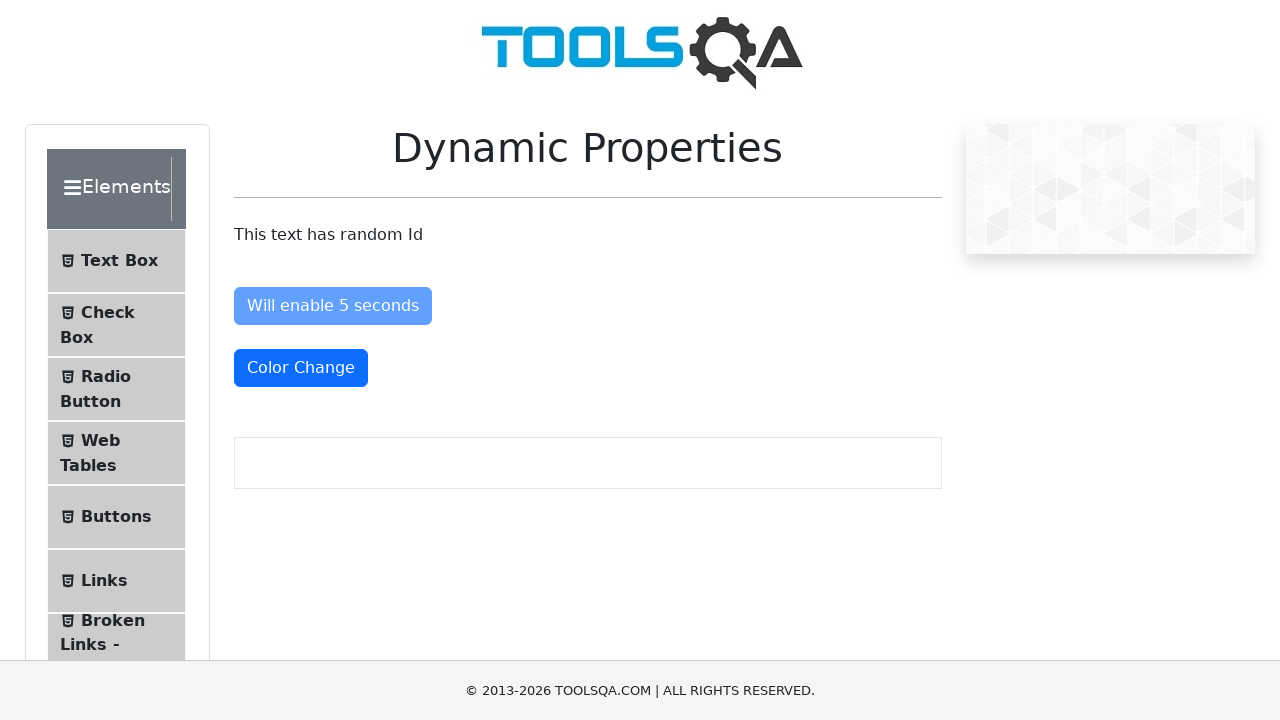

Navigated to dynamic properties page at https://demoqa.com/dynamic-properties
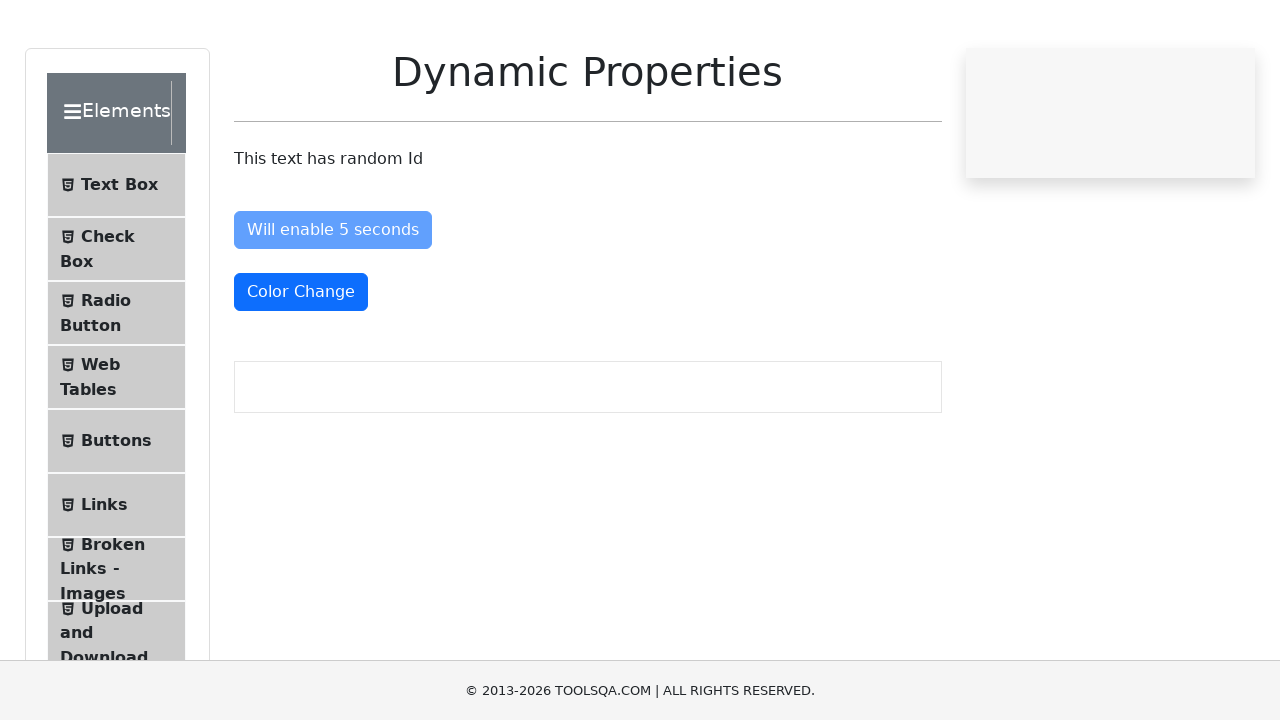

Button with id 'visibleAfter' became visible after waiting up to 10 seconds
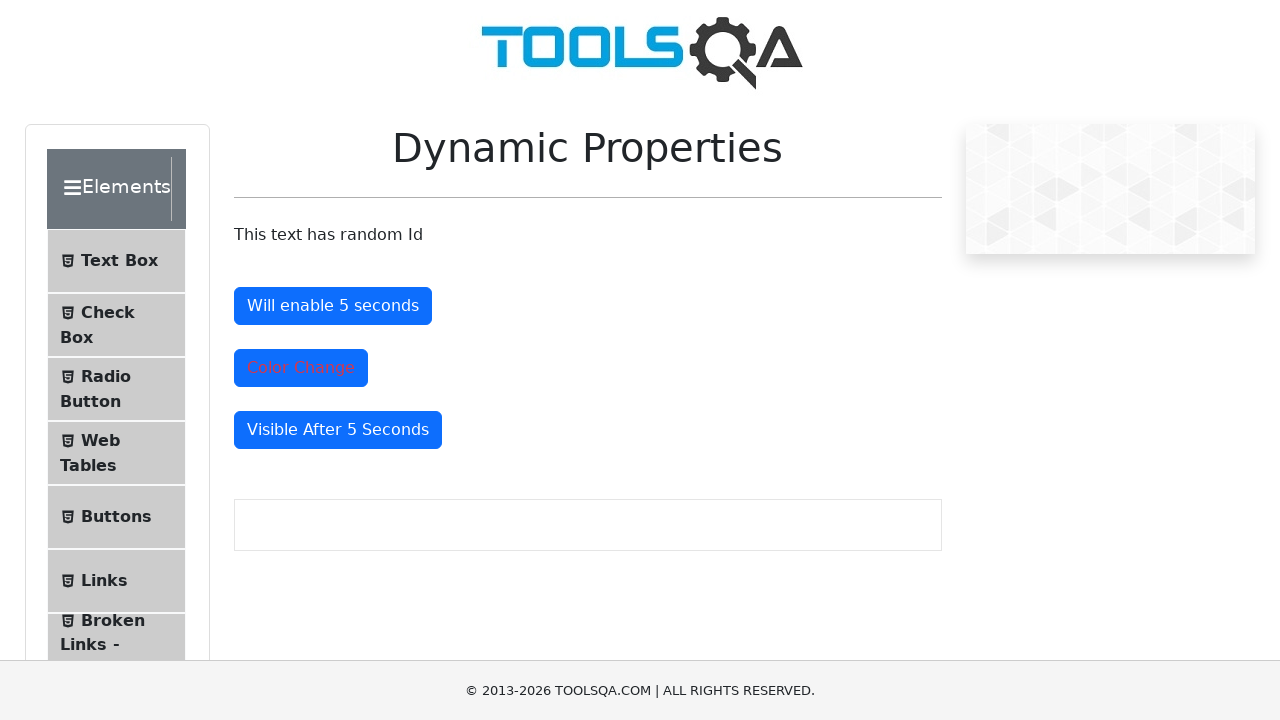

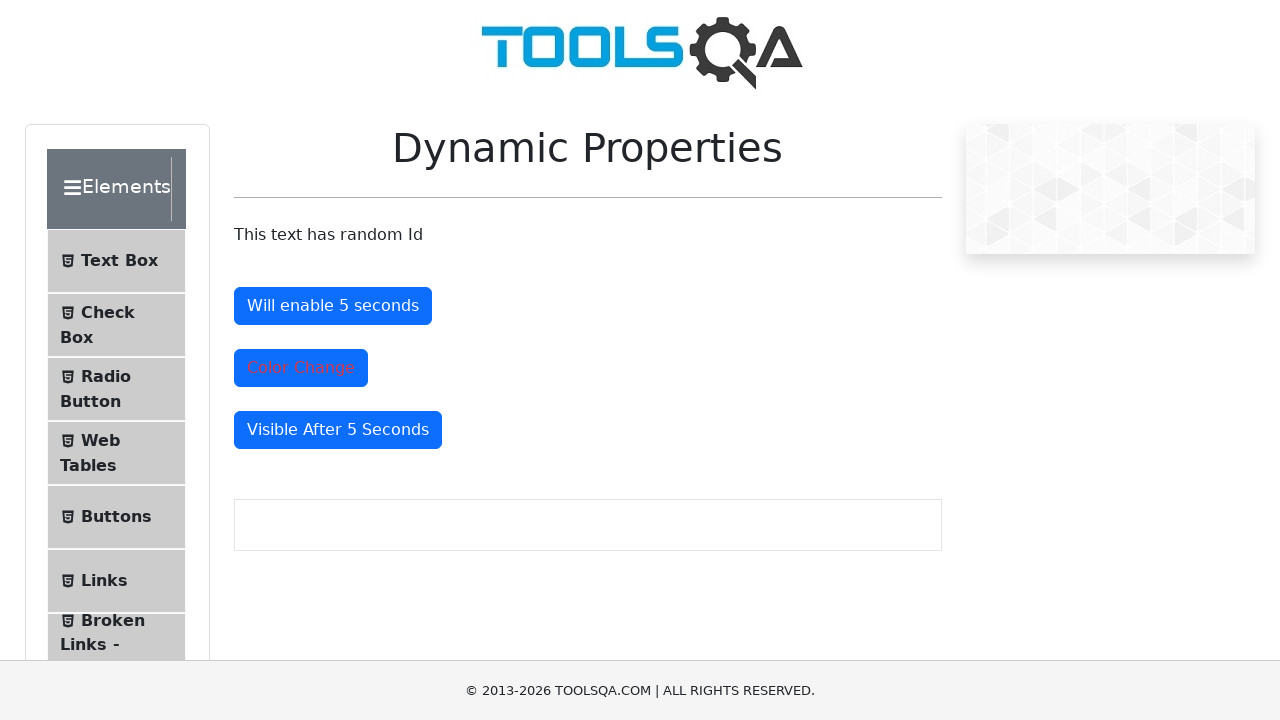